Tests JavaScript alert handling by triggering simple and confirmation alerts and interacting with them

Starting URL: http://syntaxprojects.com/javascript-alert-box-demo.php

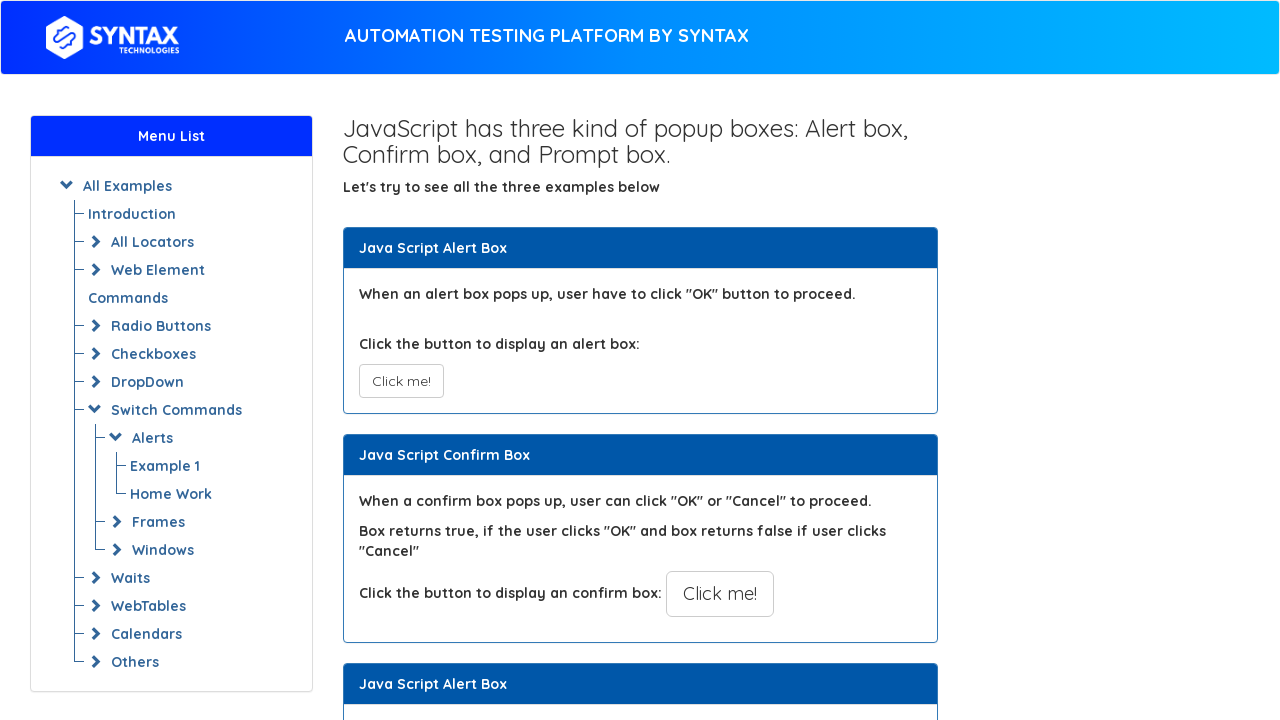

Clicked button to trigger simple alert at (401, 381) on xpath=//button[@onclick='myAlertFunction()']
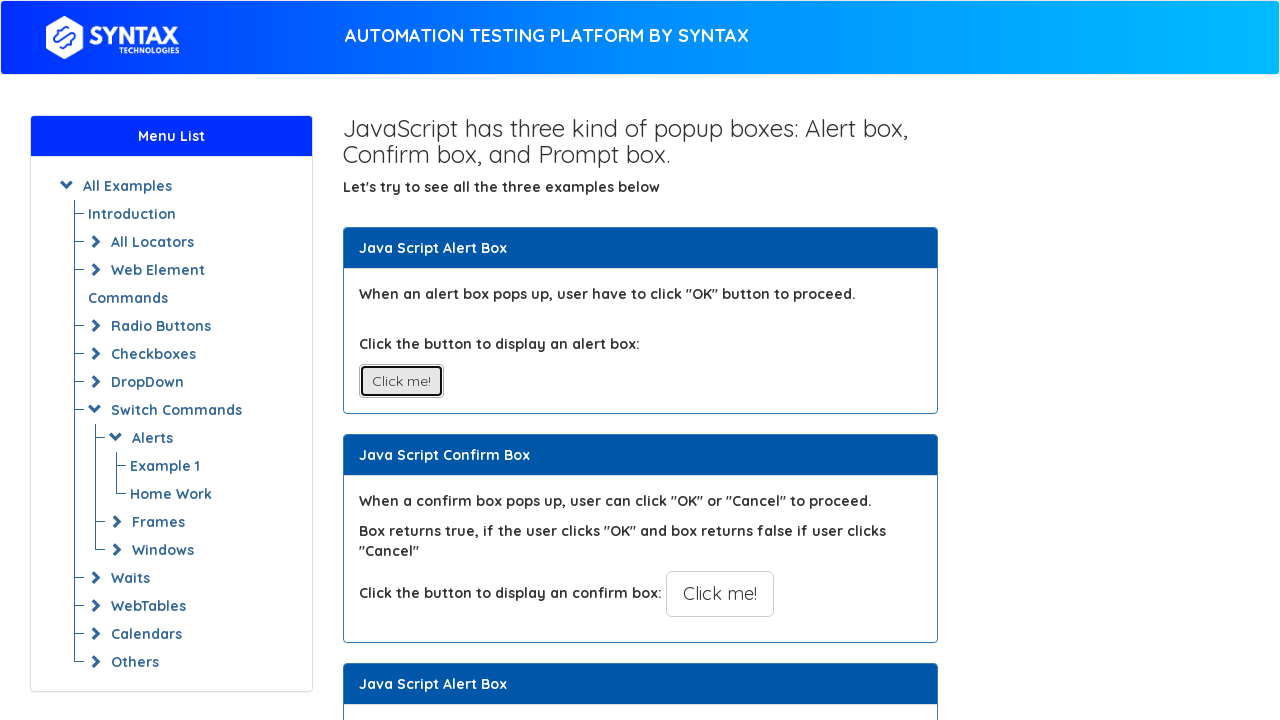

Set up dialog handler to accept alerts
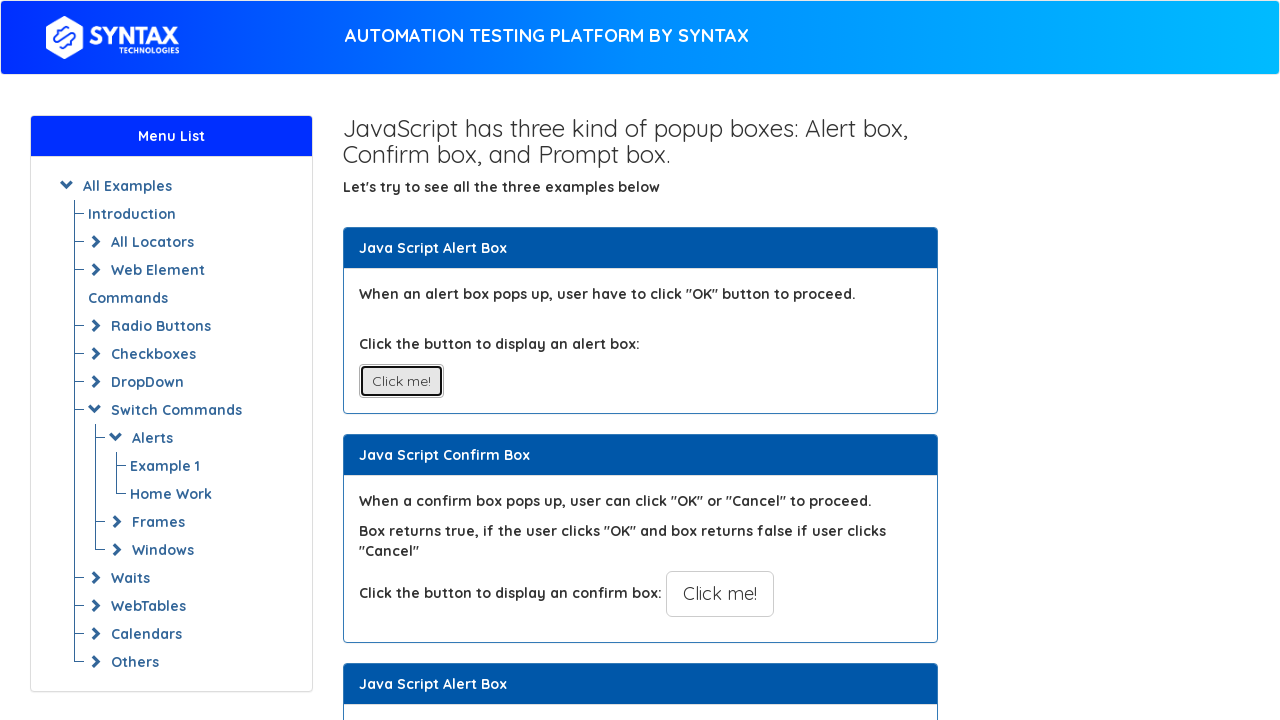

Clicked button to trigger confirmation alert at (720, 594) on xpath=//button[@onclick='myConfirmFunction()']
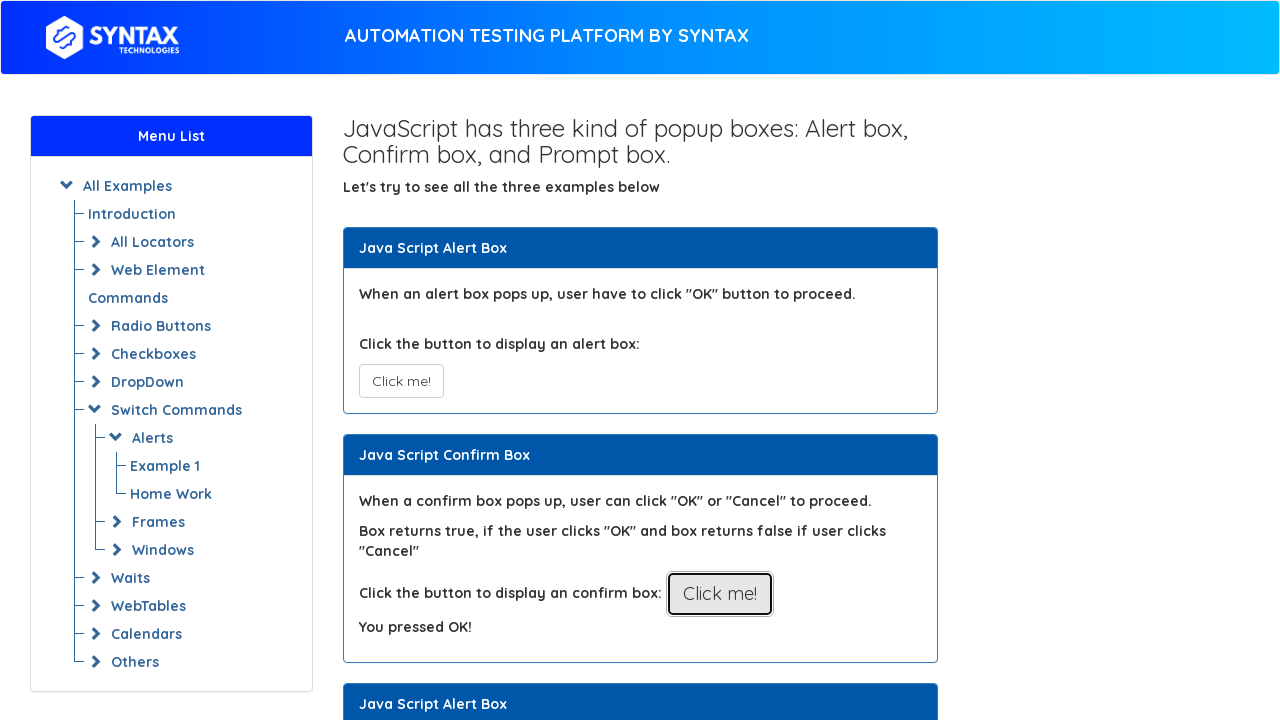

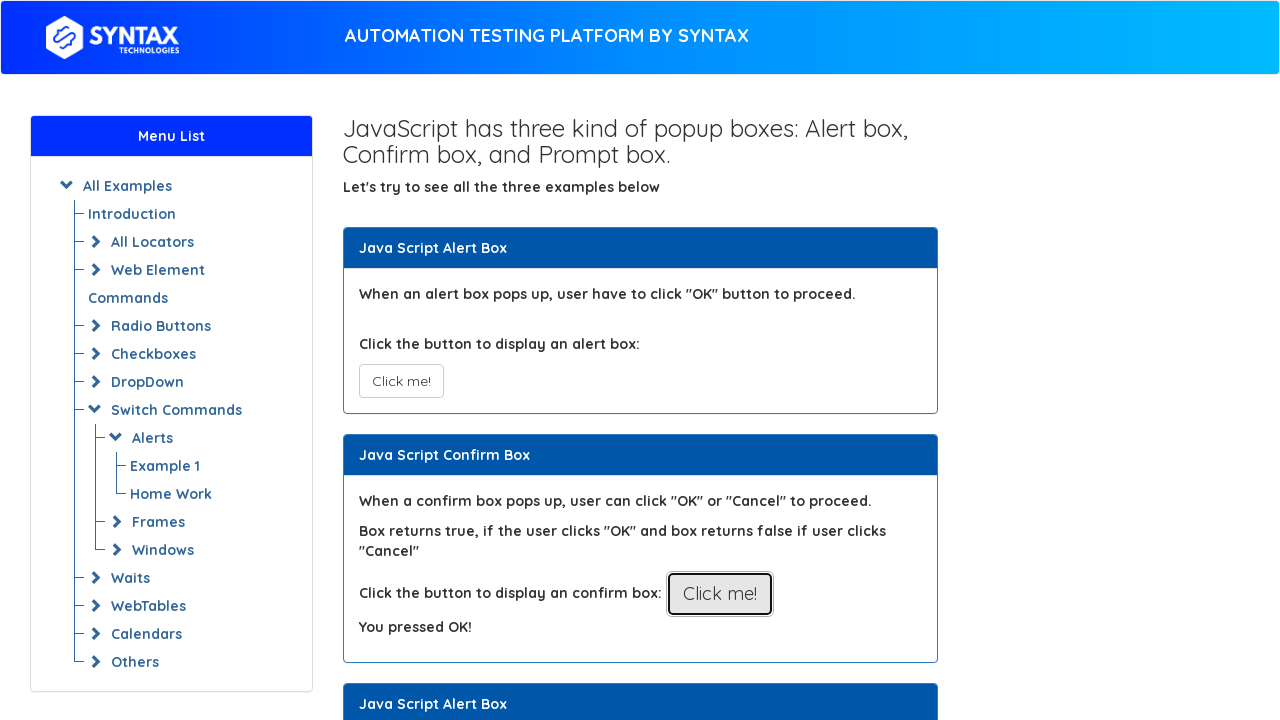